Tests right-click button functionality and verifies the success message.

Starting URL: https://demoqa.com/buttons

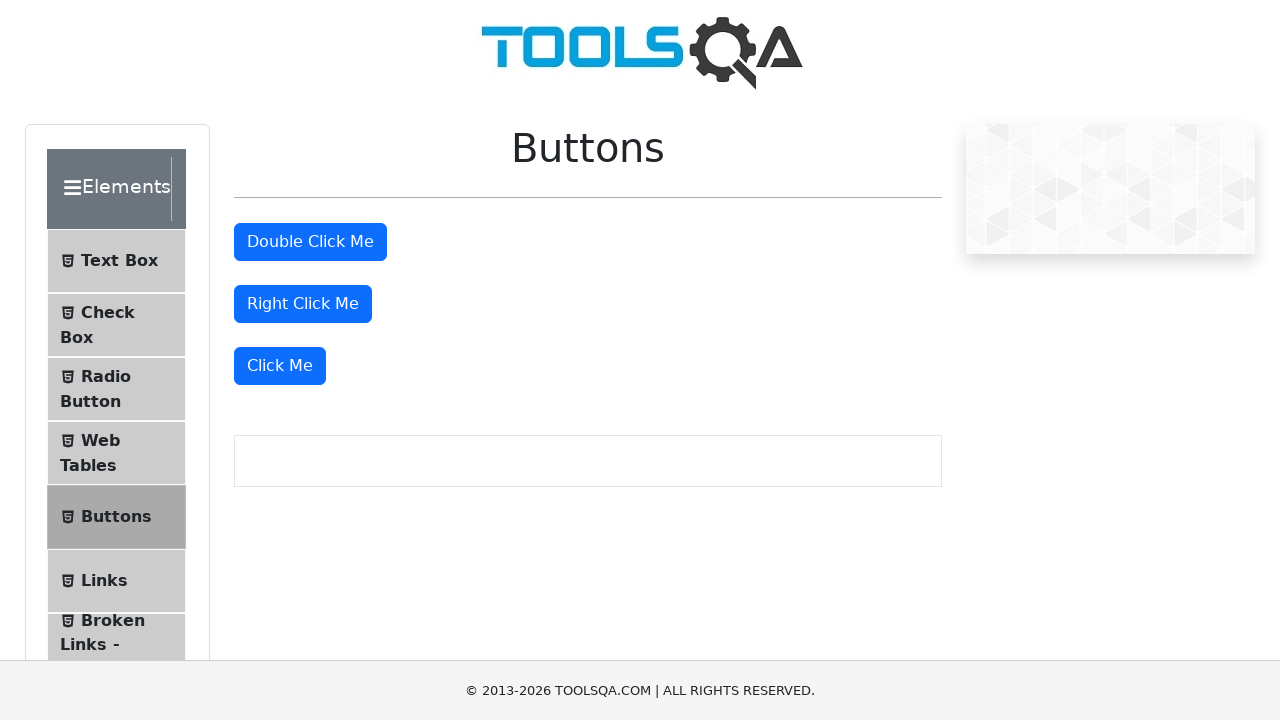

Right-clicked the right-click button at (303, 304) on #rightClickBtn
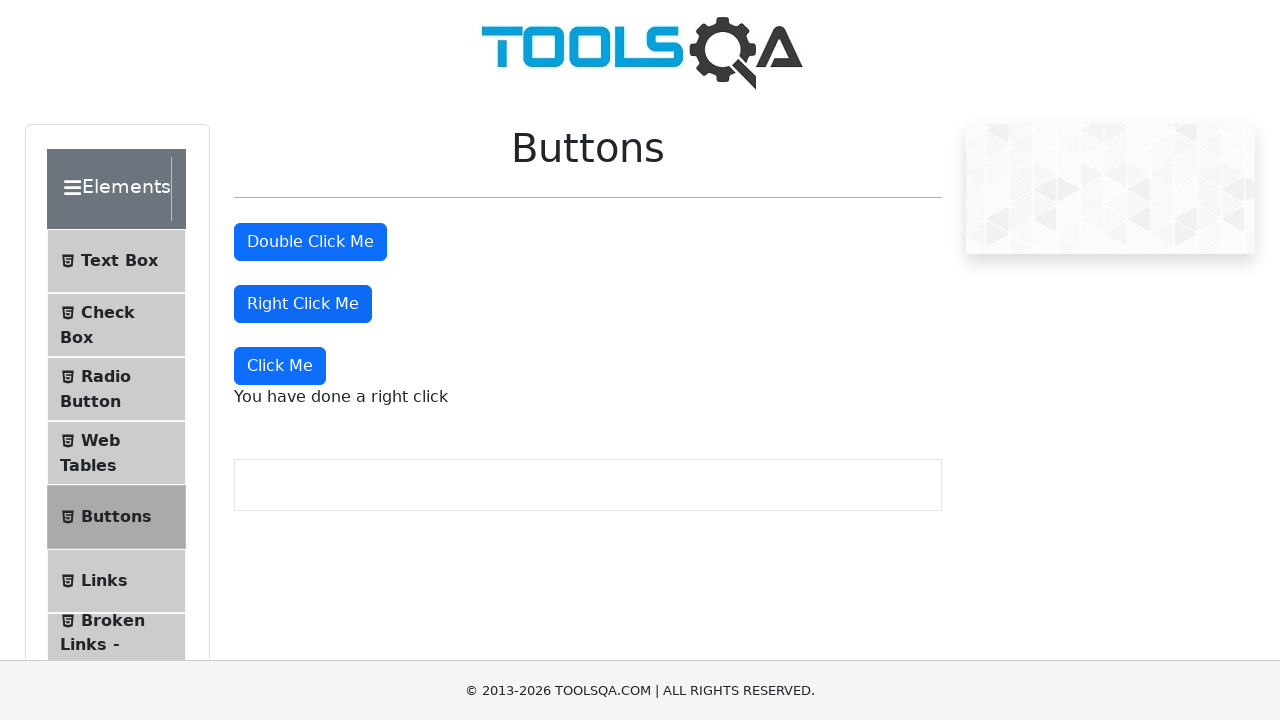

Right-click success message appeared
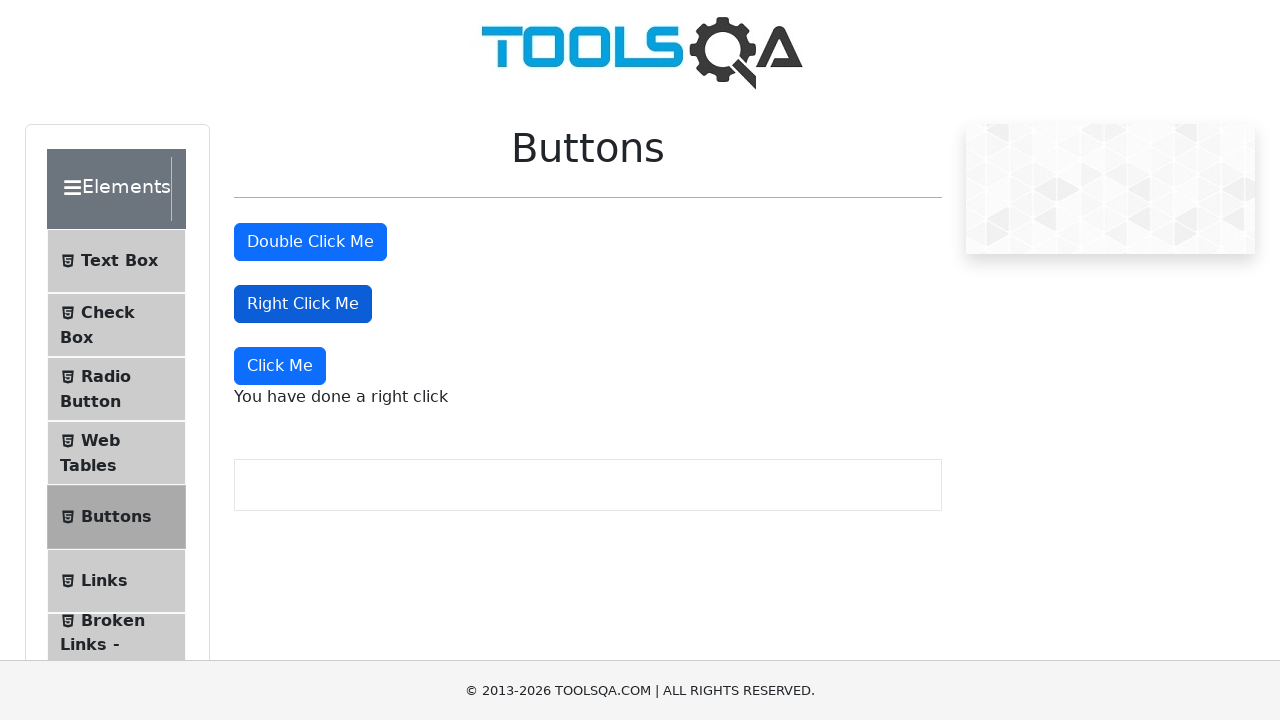

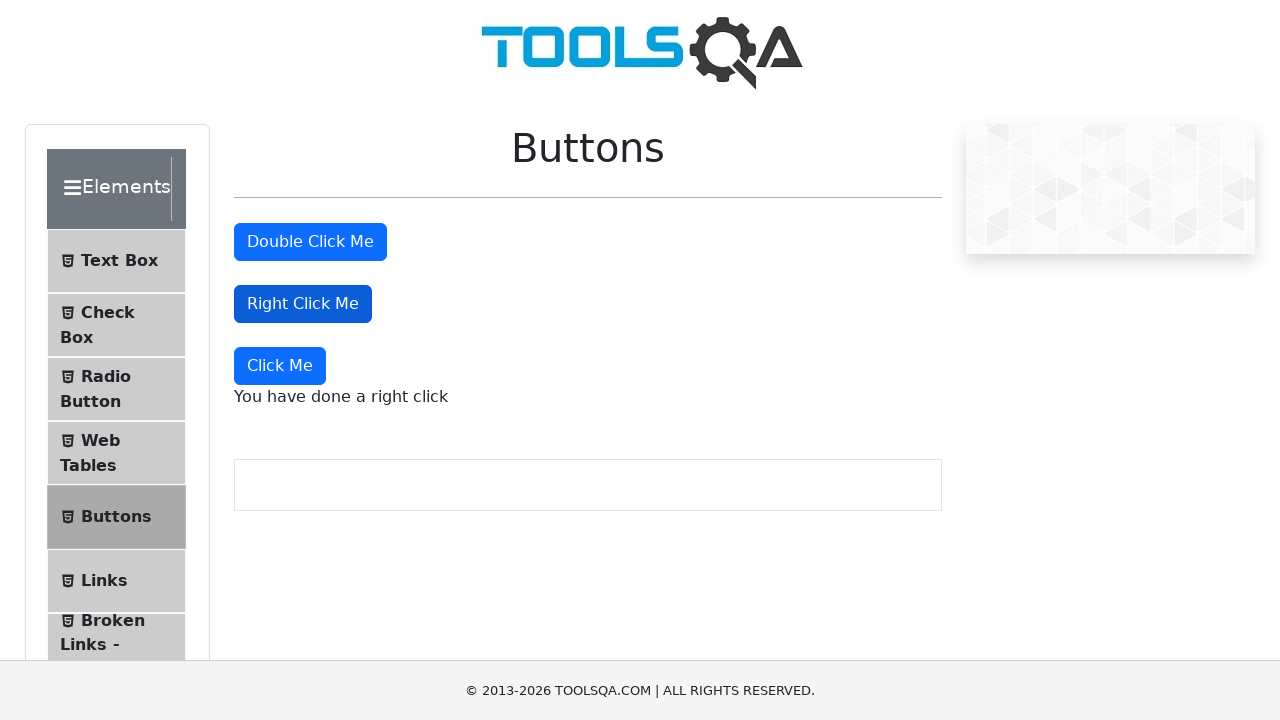